Tests the Appium footer link by clicking it to open in a new tab and verifying the new page title

Starting URL: https://rahulshettyacademy.com/AutomationPractice/

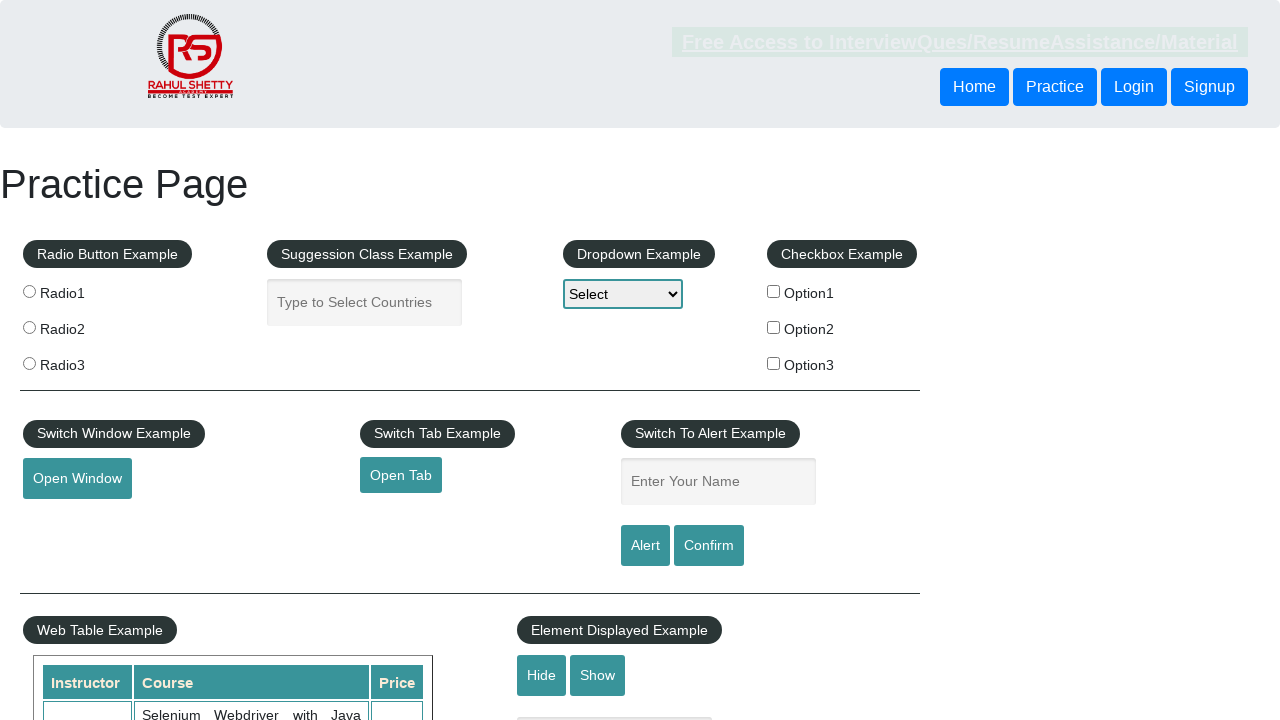

Shift+clicked Appium link to open in new tab at (62, 580) on a:text('Appium')
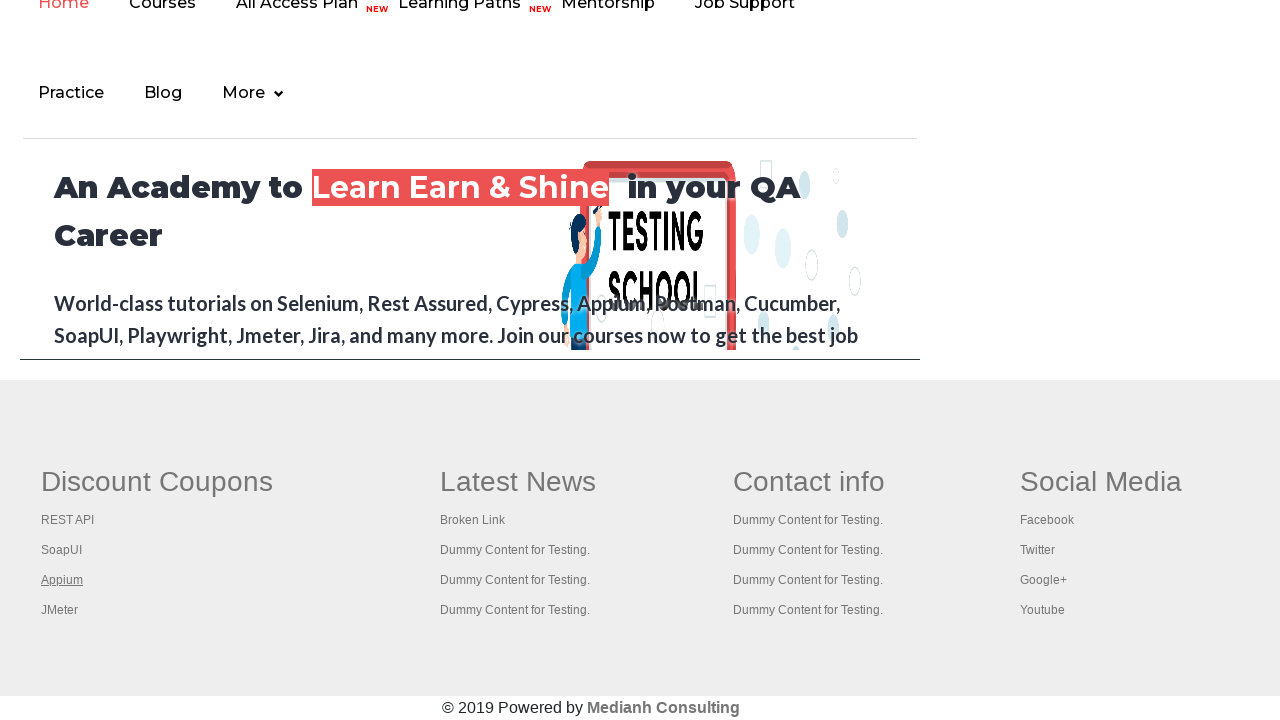

New page loaded and DOM content ready
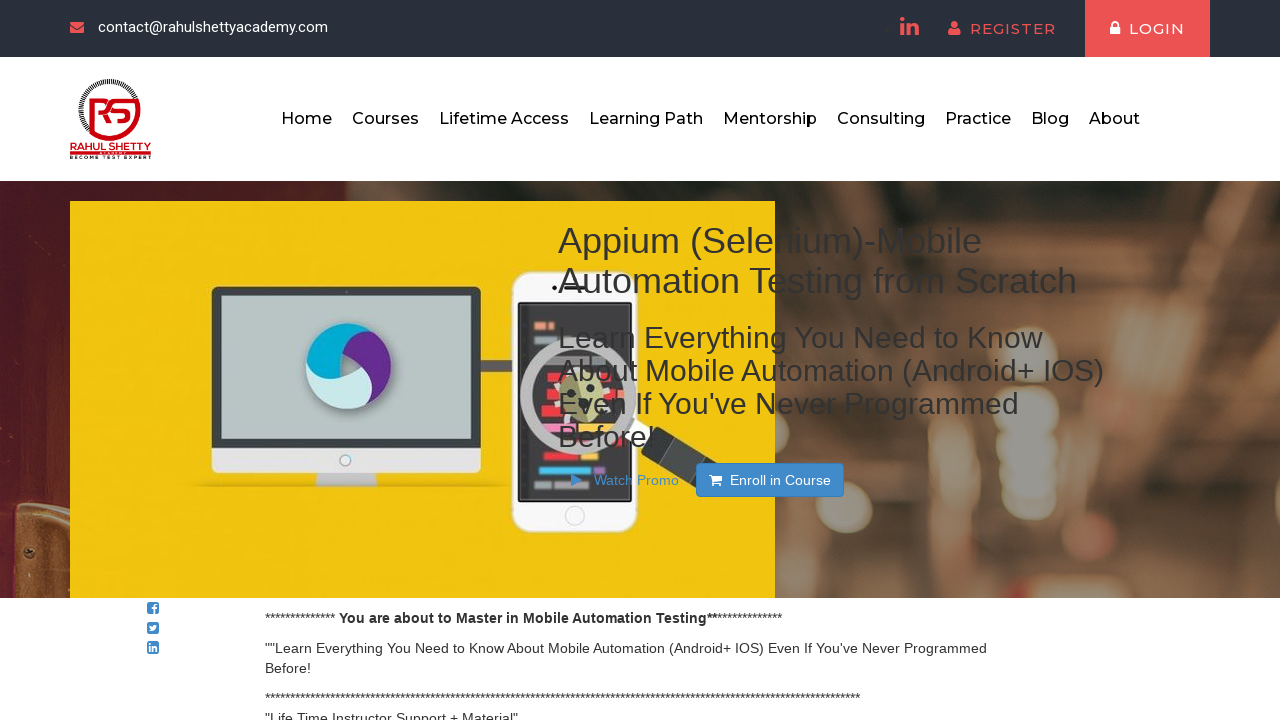

Verified new page title contains 'Appium'
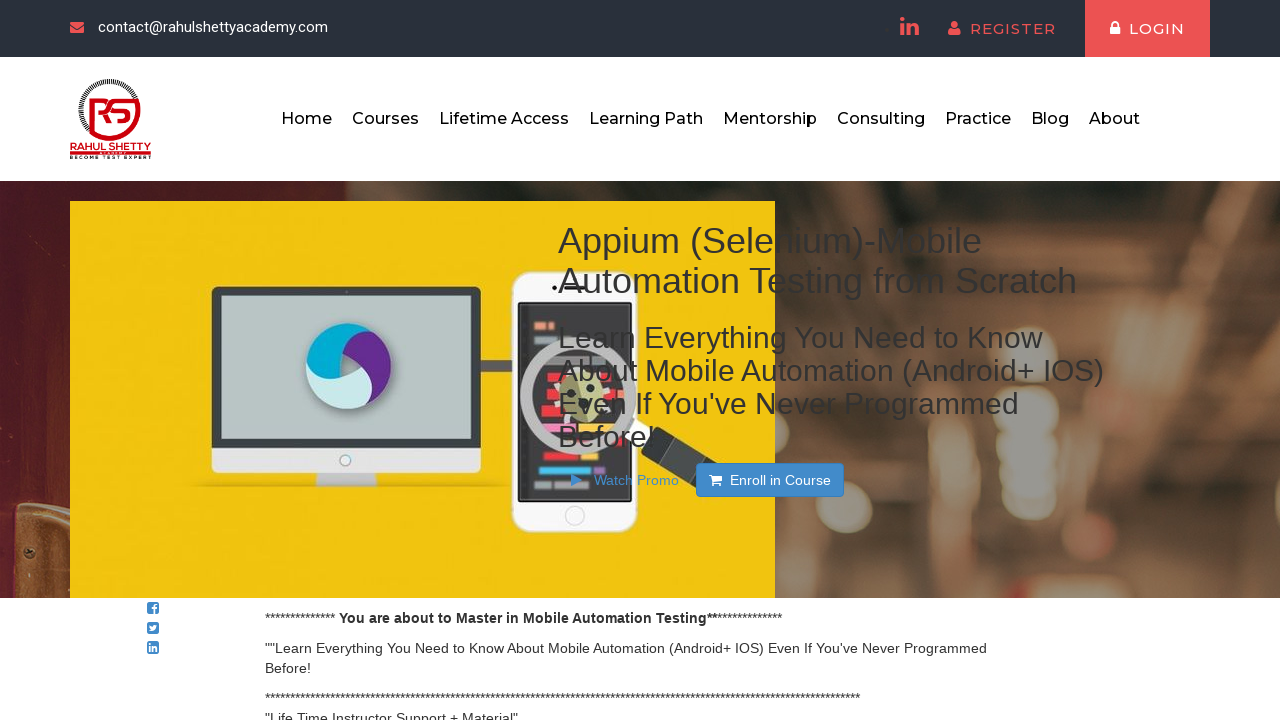

Closed the Appium tab
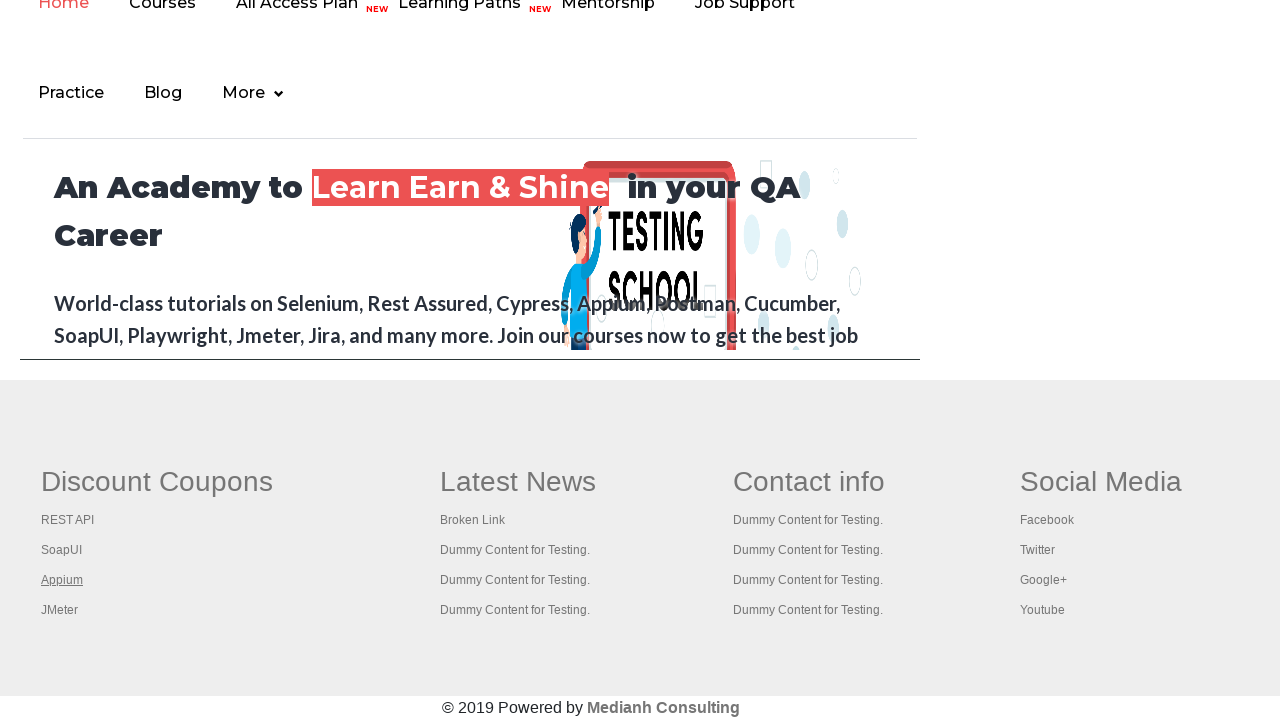

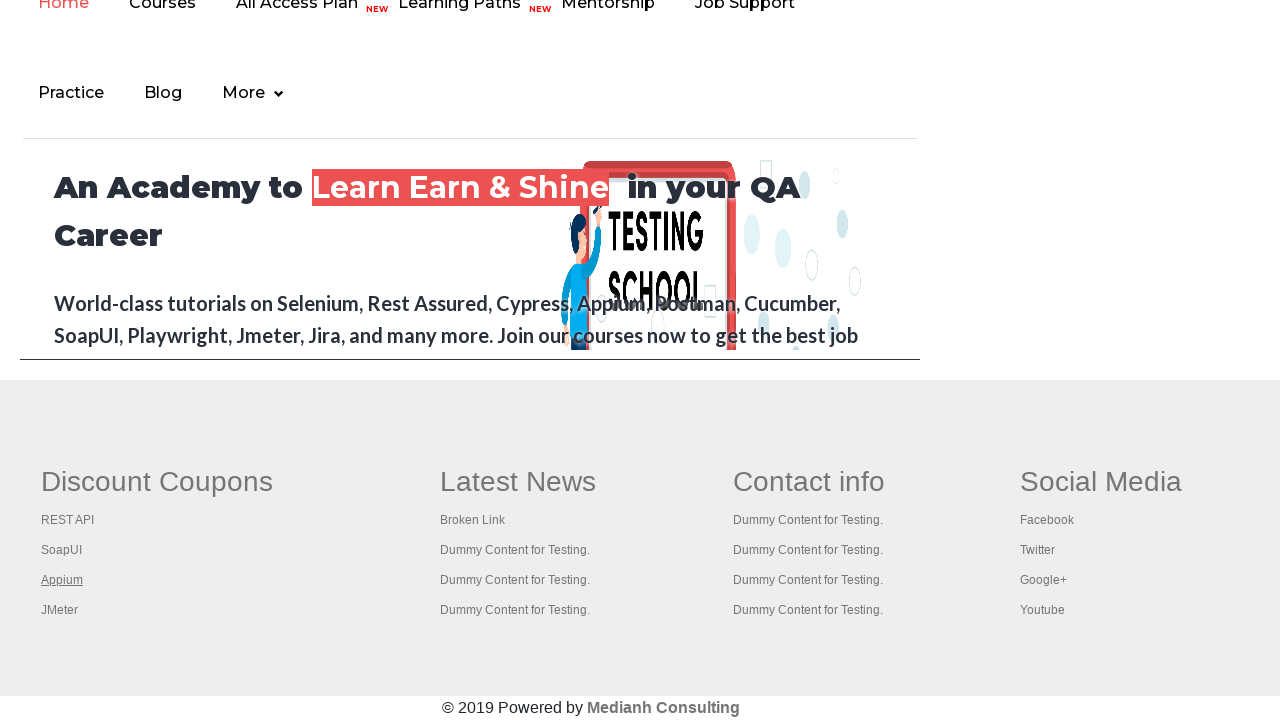